Tests mouse hover actions by hovering over menu items and clicking on a submenu option

Starting URL: https://www.hyrtutorials.com/p/frames-practice.html

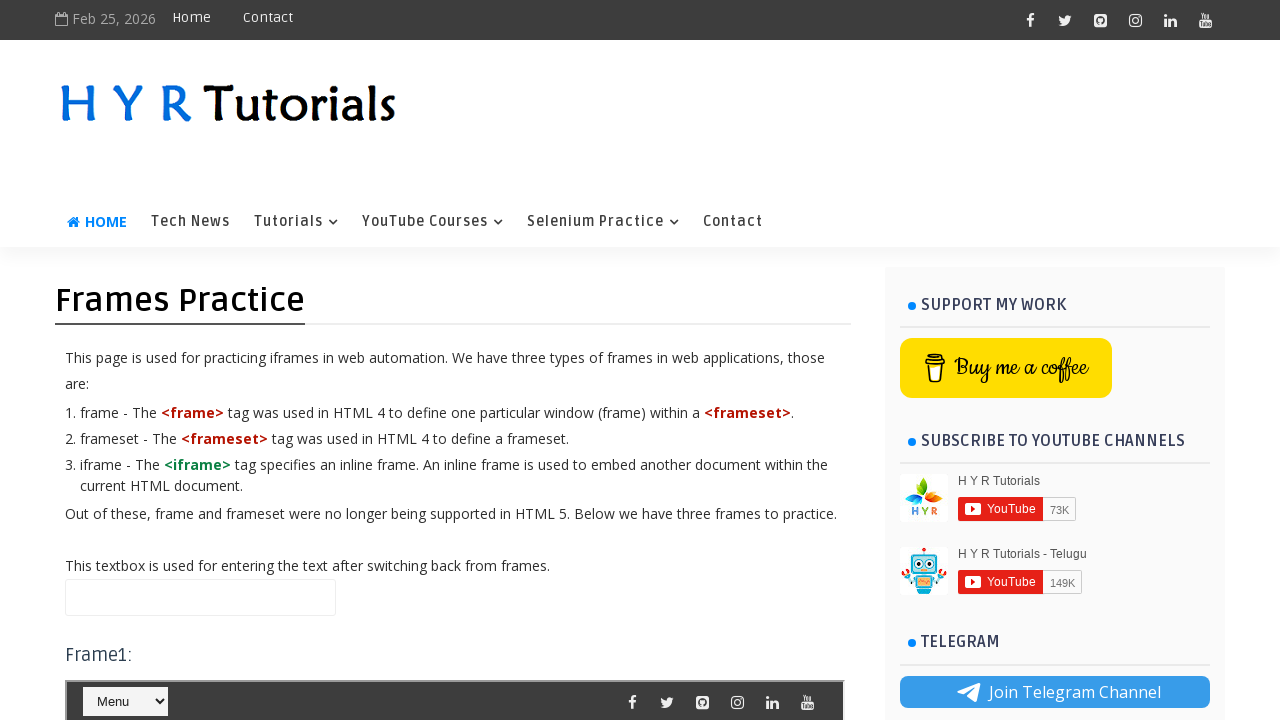

Hovered over 'Selenium Practice' menu item at (603, 222) on a:text('Selenium Practice')
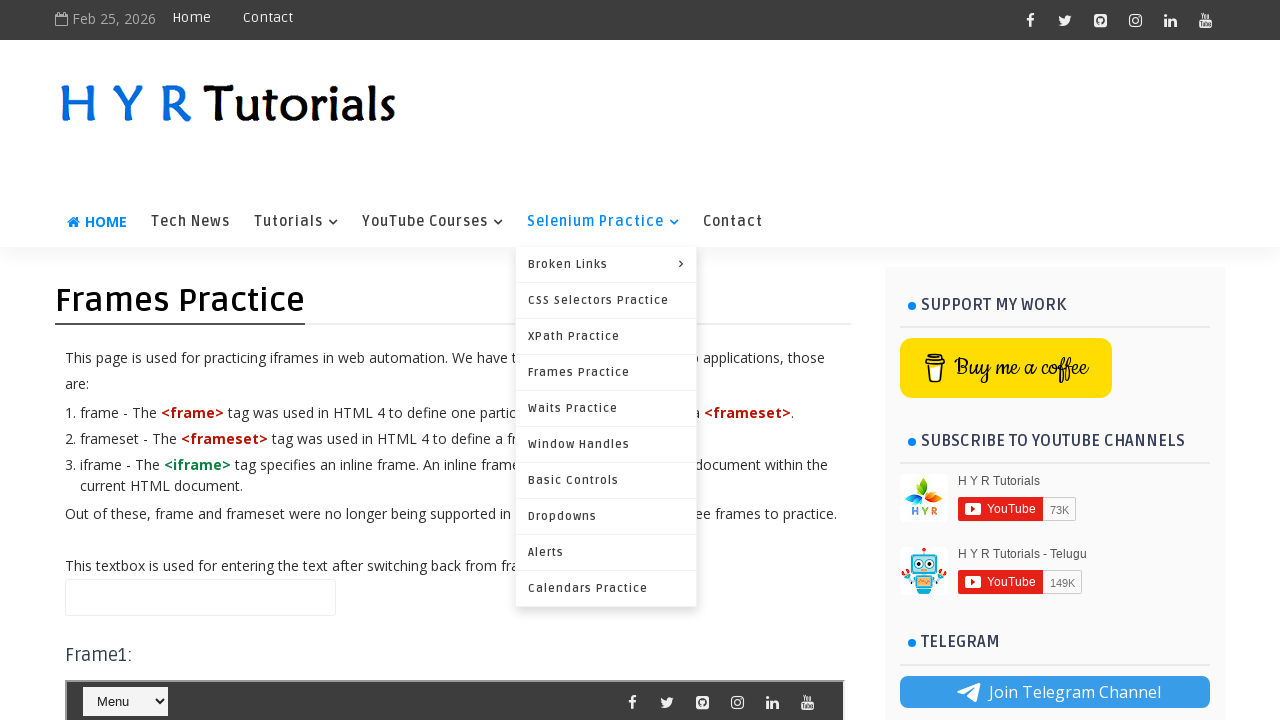

Hovered over 'Waits Practice' submenu item at (606, 408) on a:text('Waits Practice')
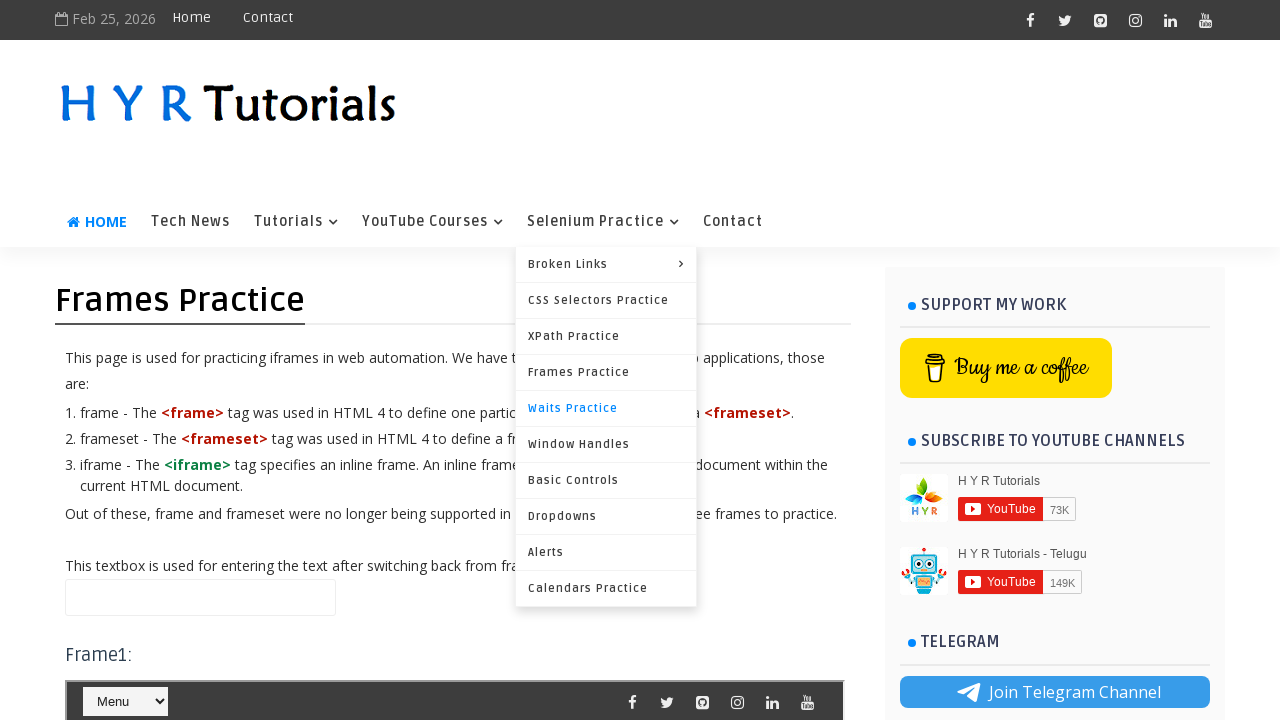

Clicked on 'Waits Practice' submenu option at (606, 408) on a:text('Waits Practice')
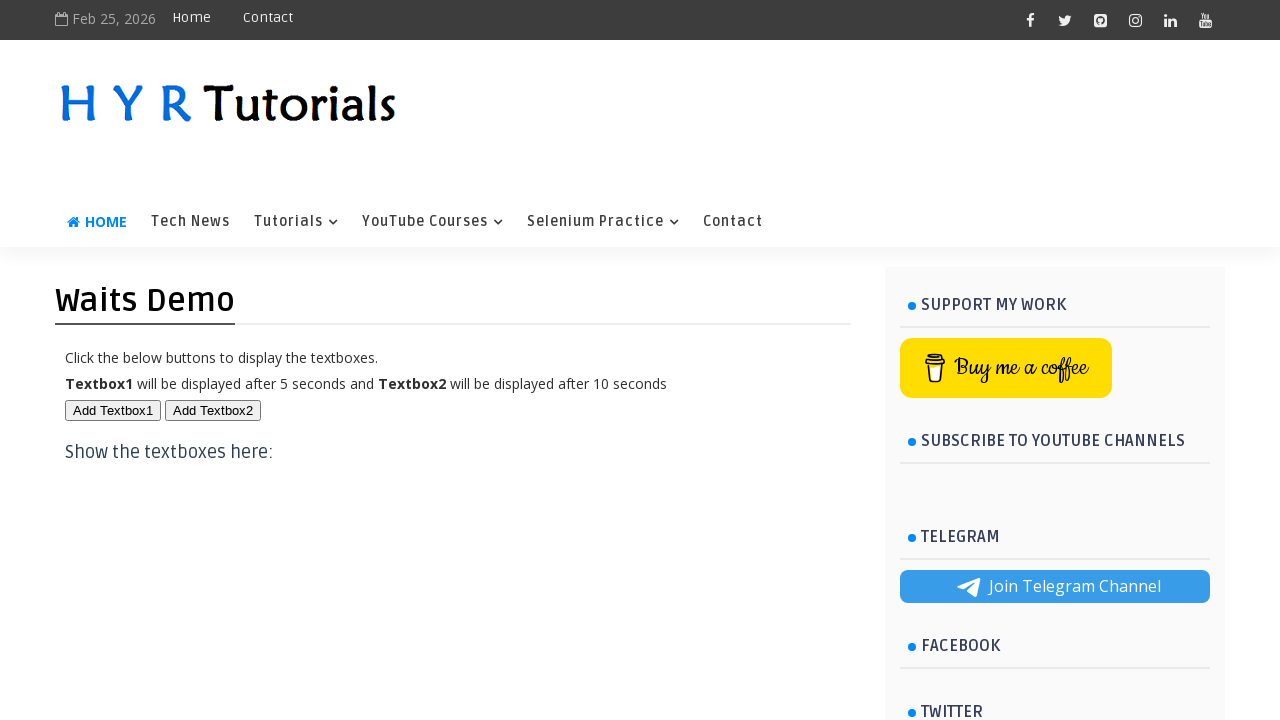

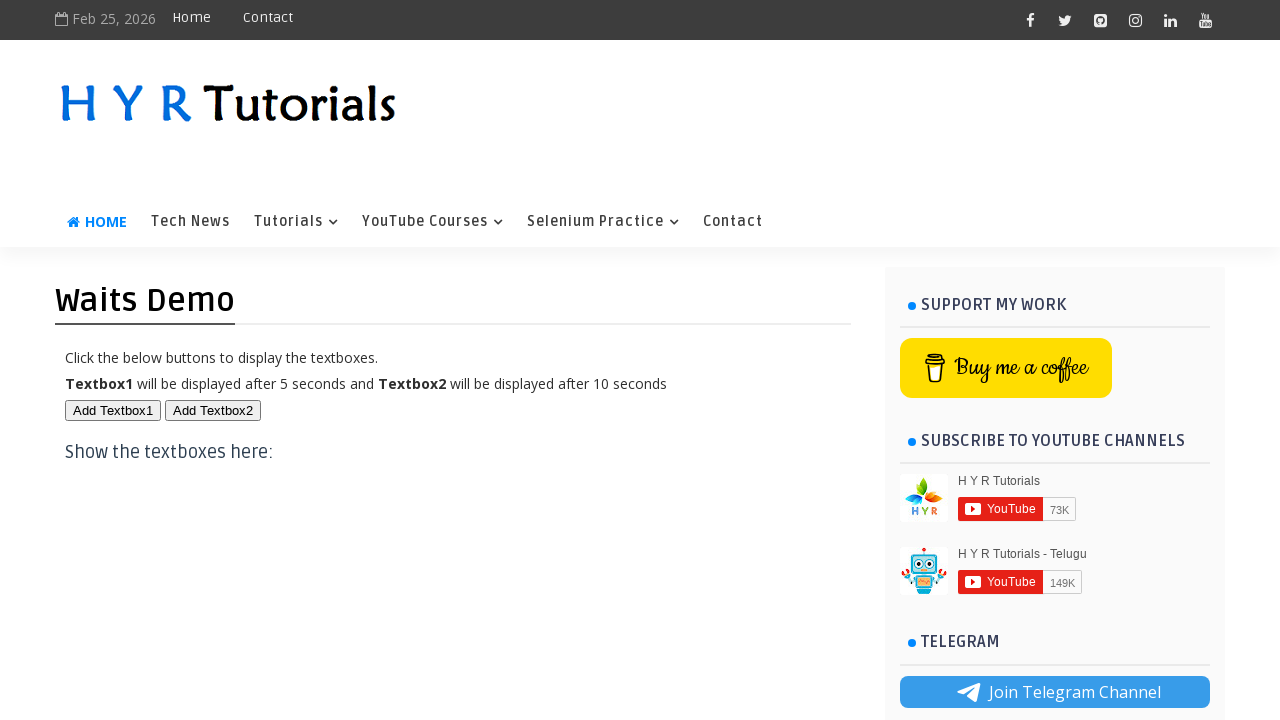